Tests the Programming Languages section is visible with correct slider content

Starting URL: https://hammadrashid1997.github.io/Portfolio/

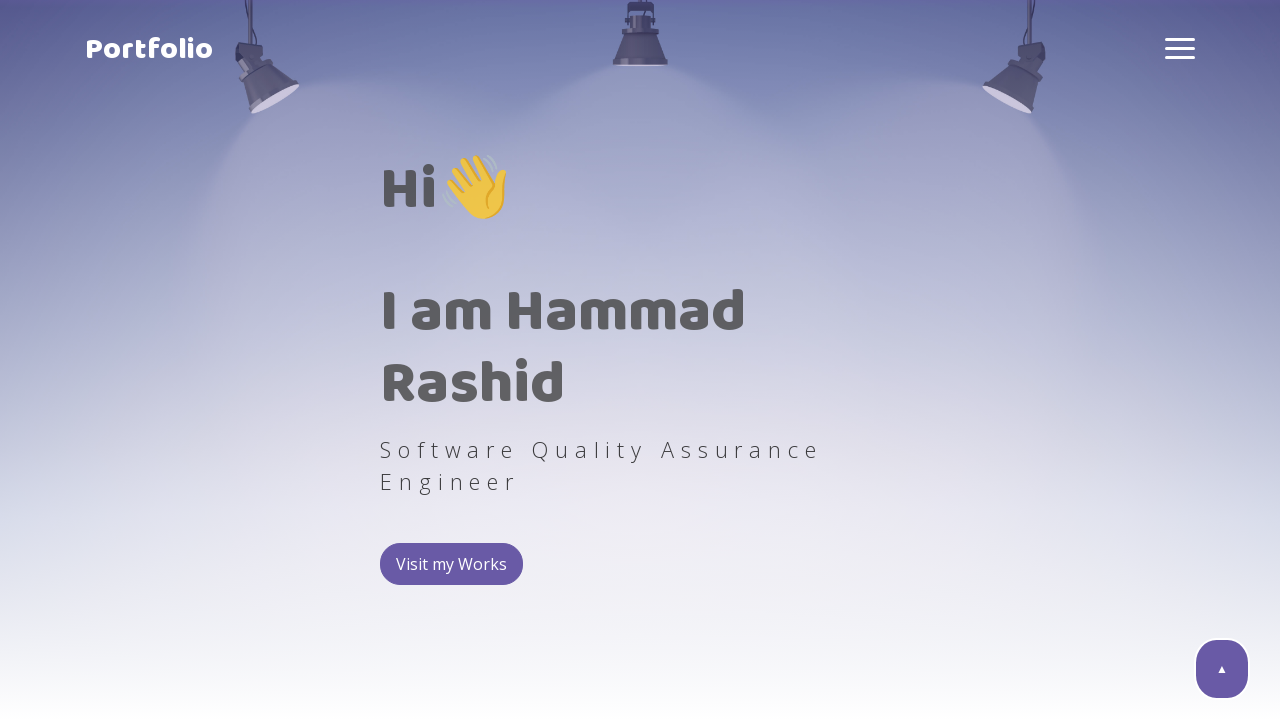

Scrolled to Programming Languages section
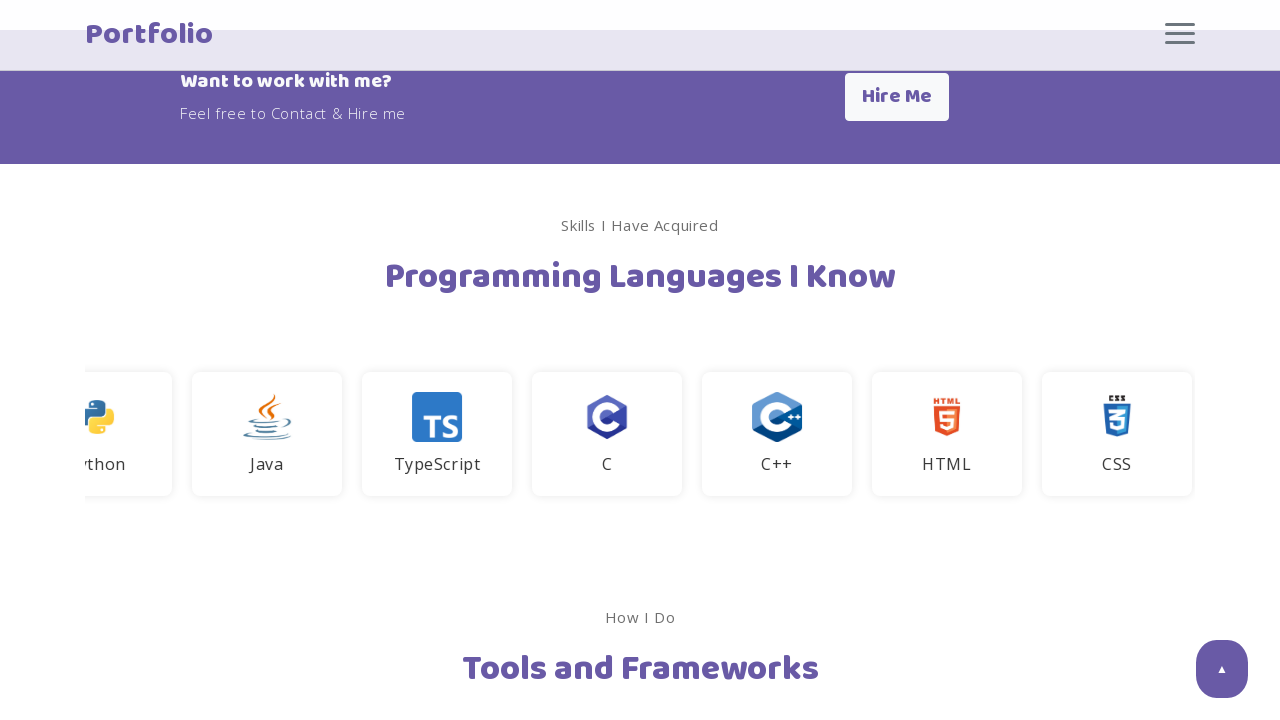

Programming Languages section selector found
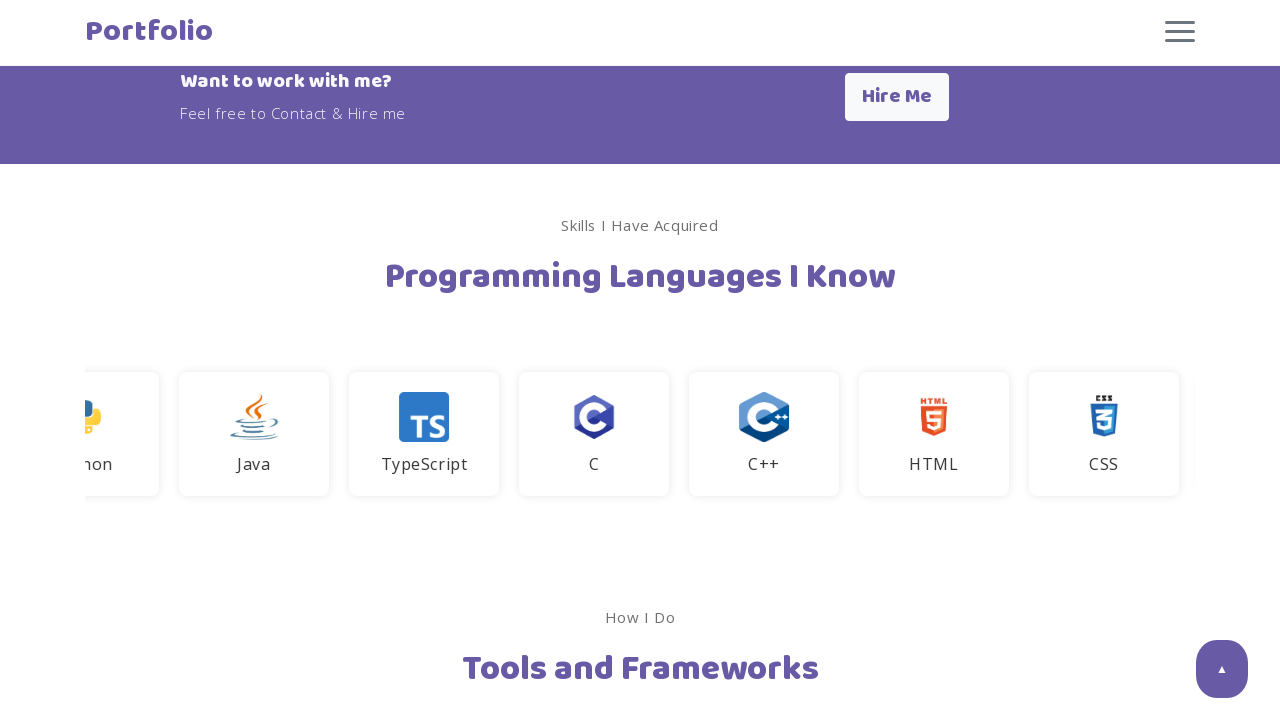

Verified Programming Languages section is visible
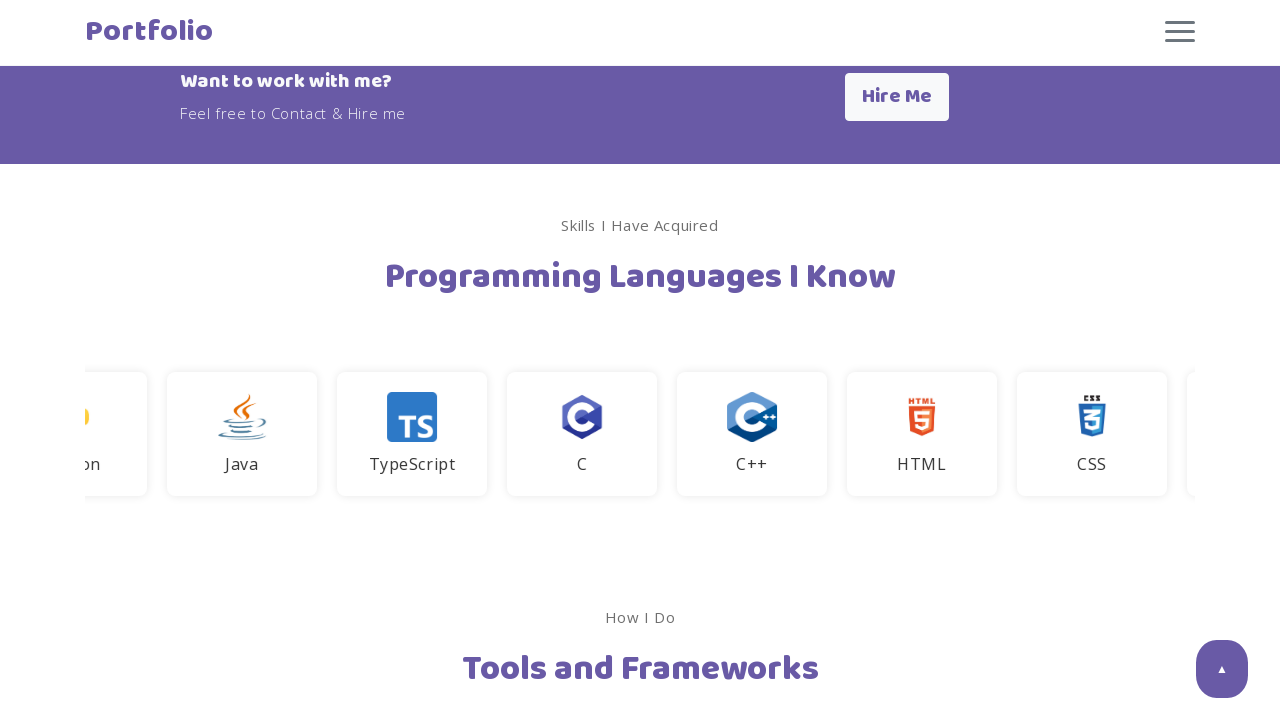

Located slide elements in Programming Languages section
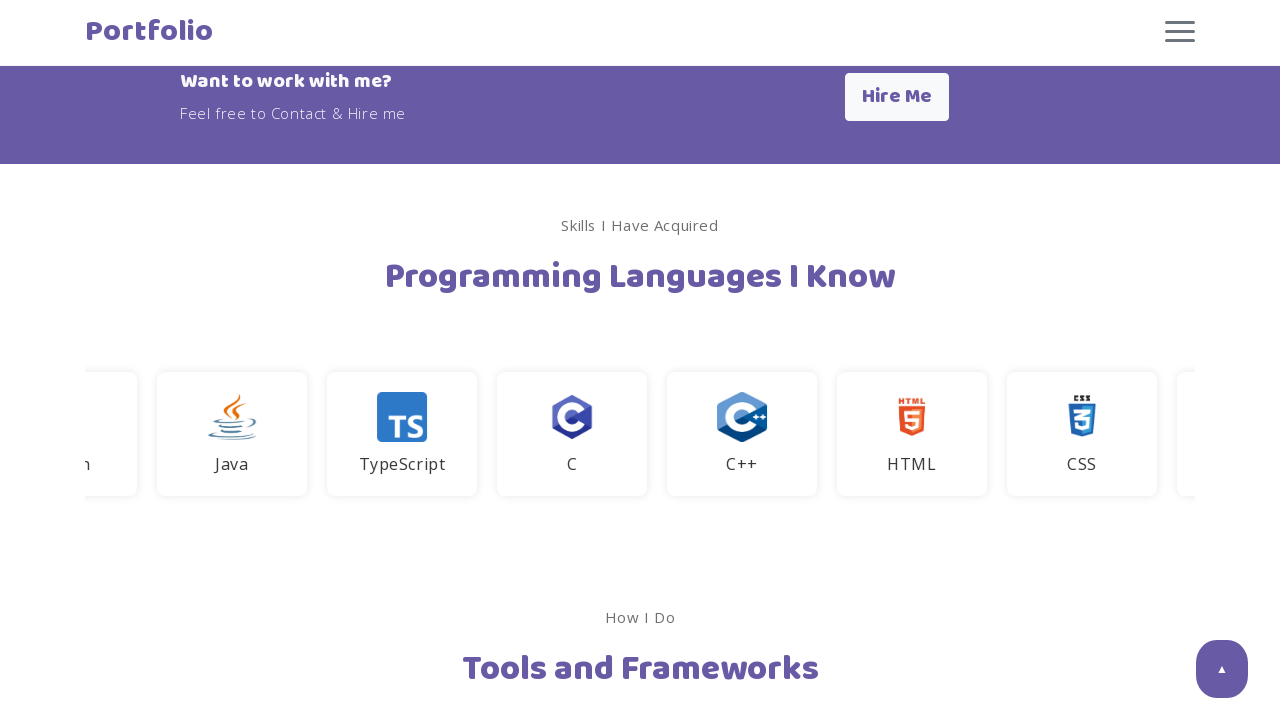

Verified slider contains at least one slide
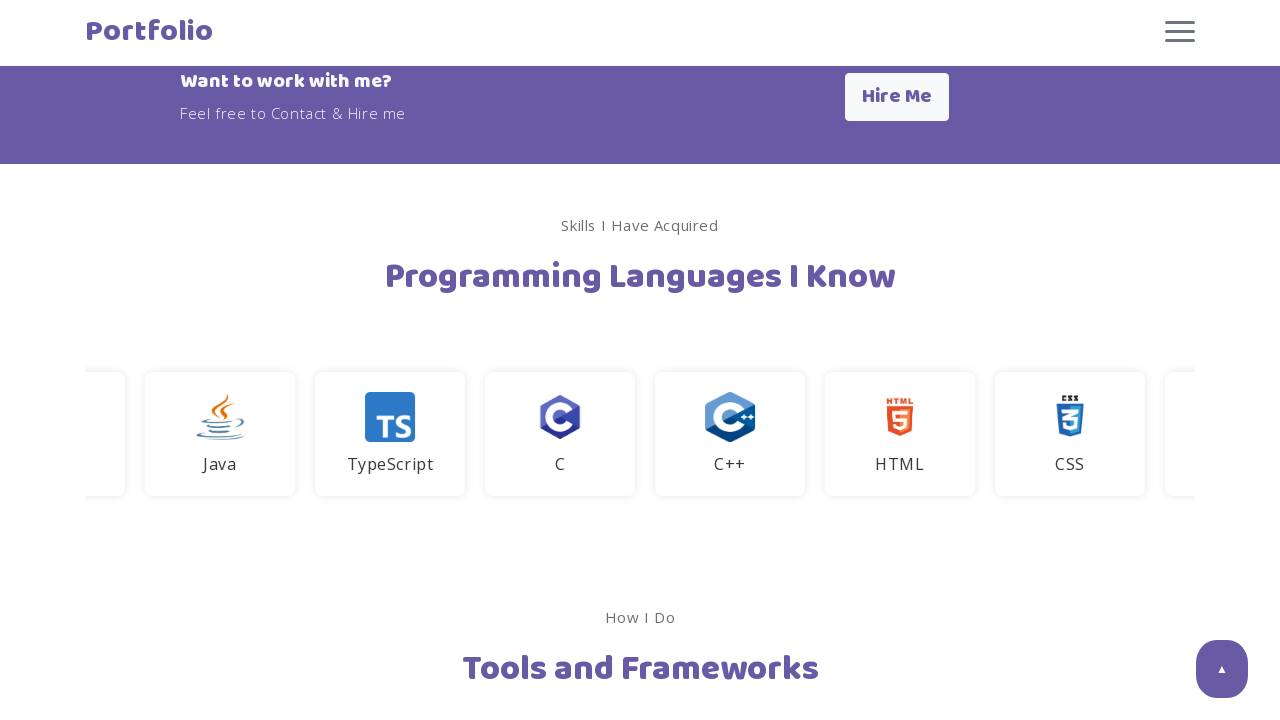

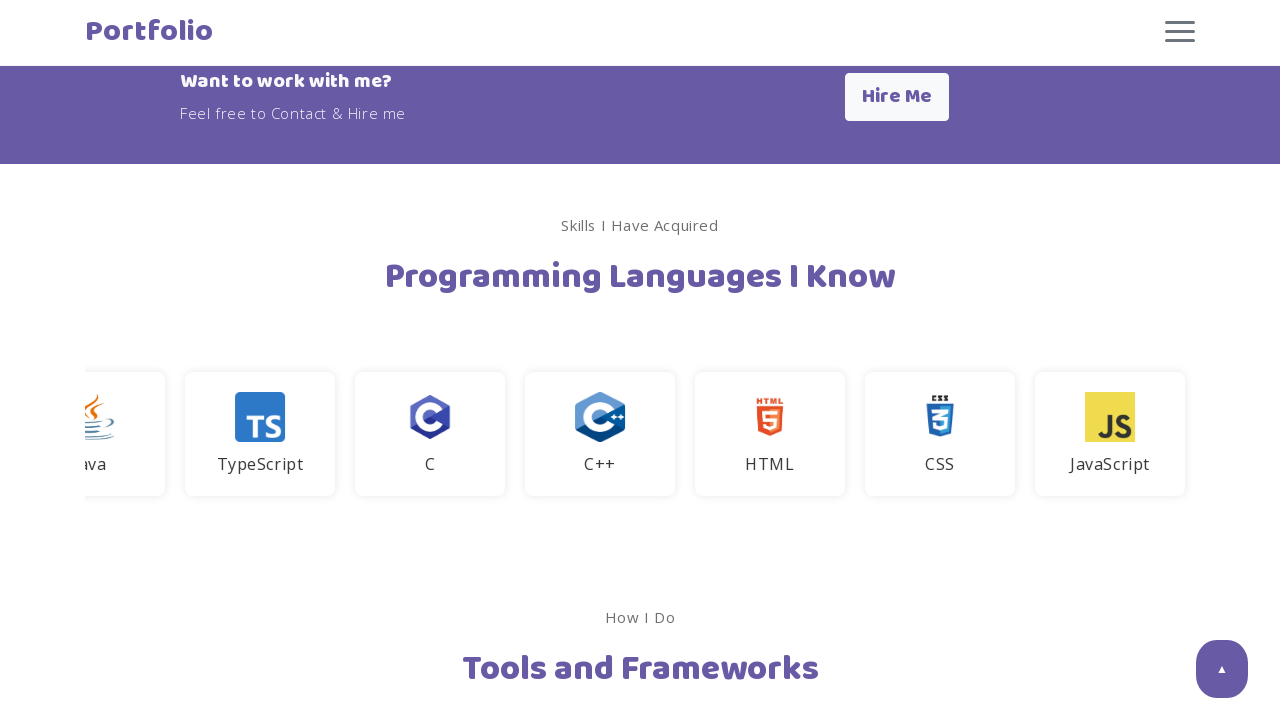